Tests click and hold drag selection by selecting a block of elements from first to fourth item

Starting URL: https://automationfc.github.io/jquery-selectable/

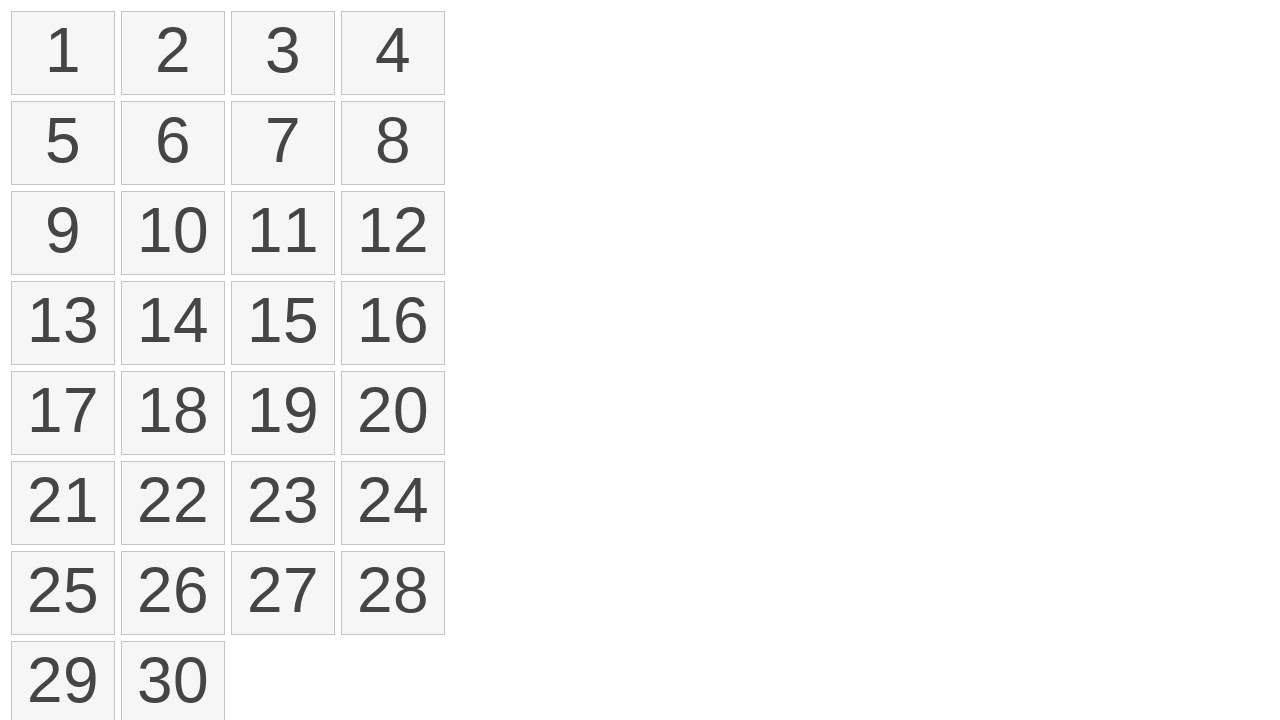

Waited for selectable items to load
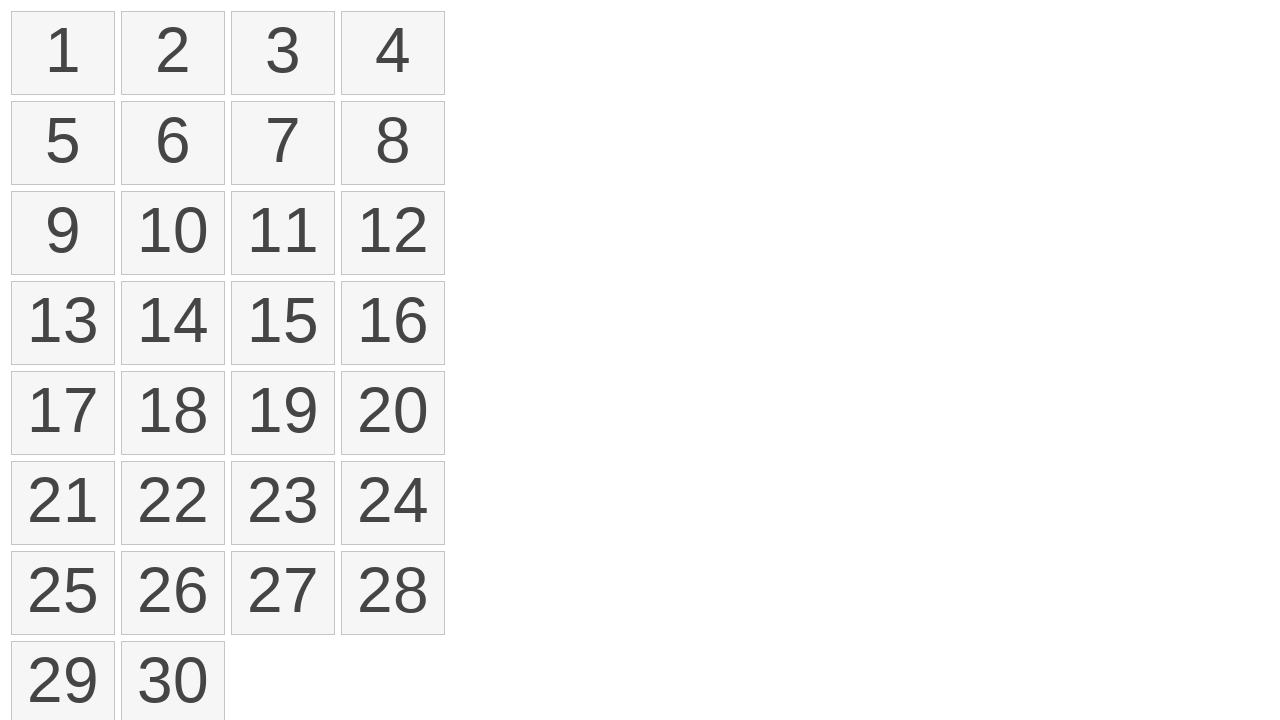

Located first selectable element
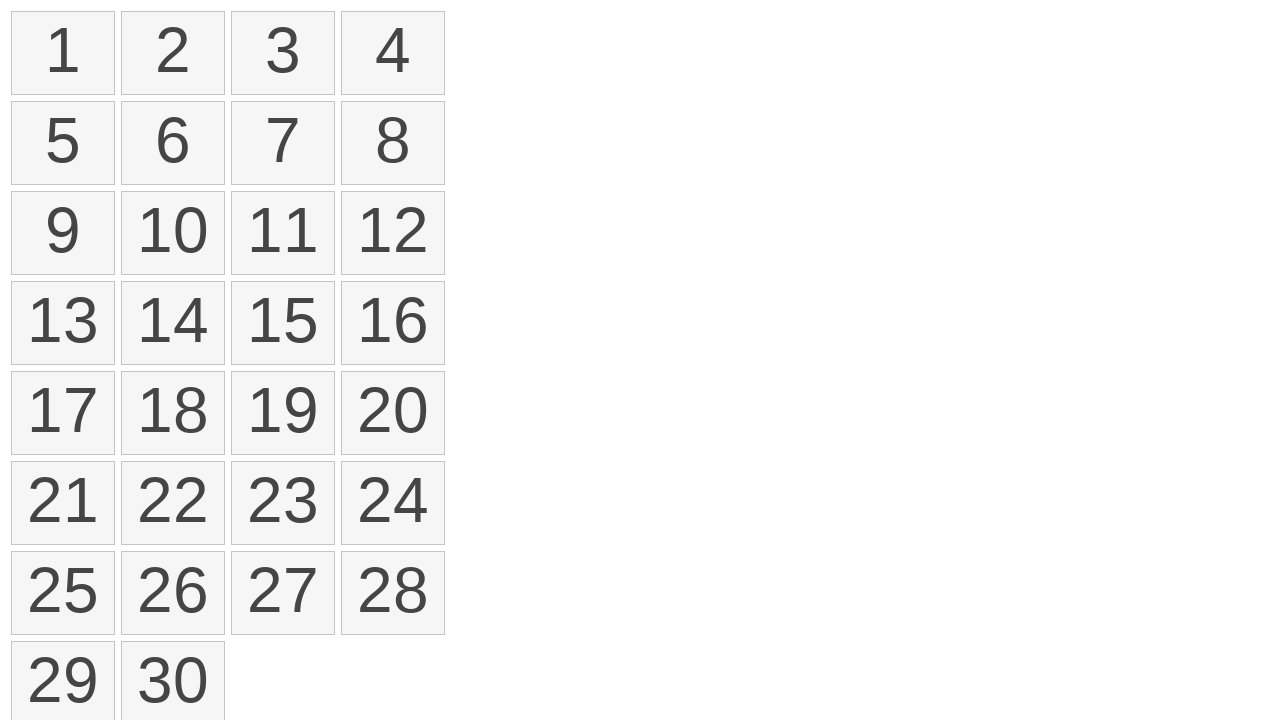

Located fourth selectable element
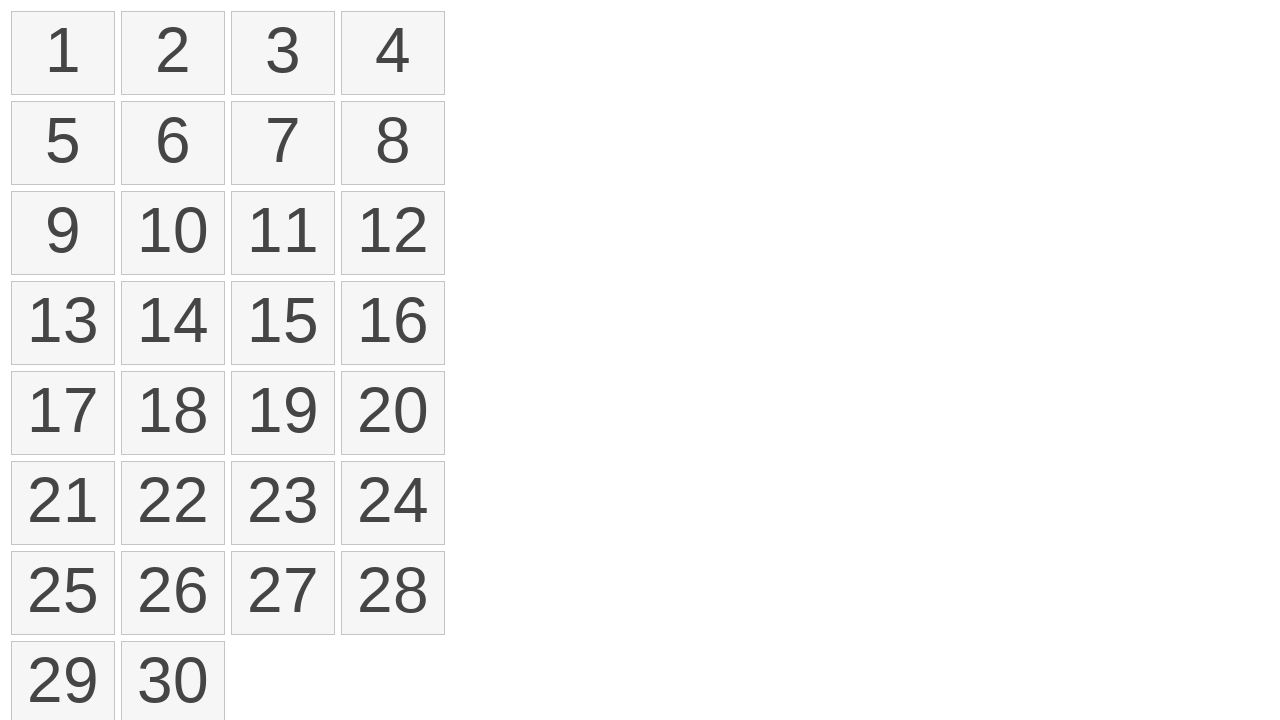

Retrieved bounding box of first element
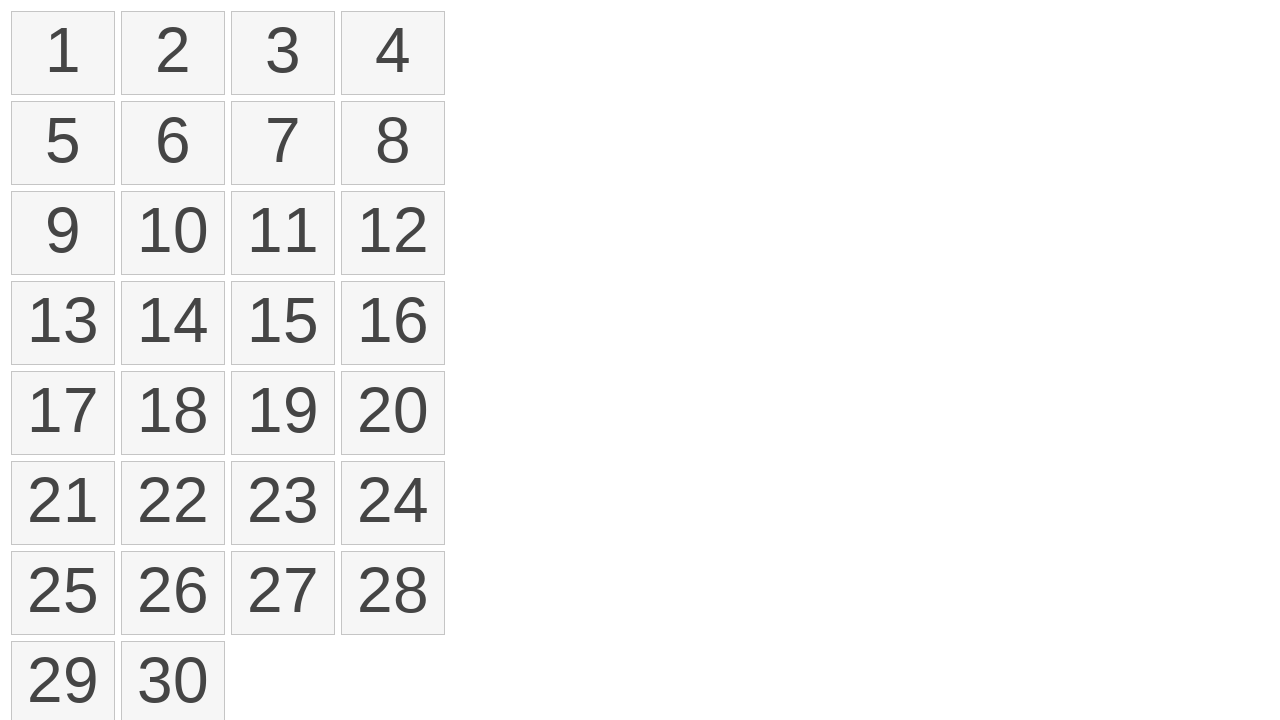

Retrieved bounding box of fourth element
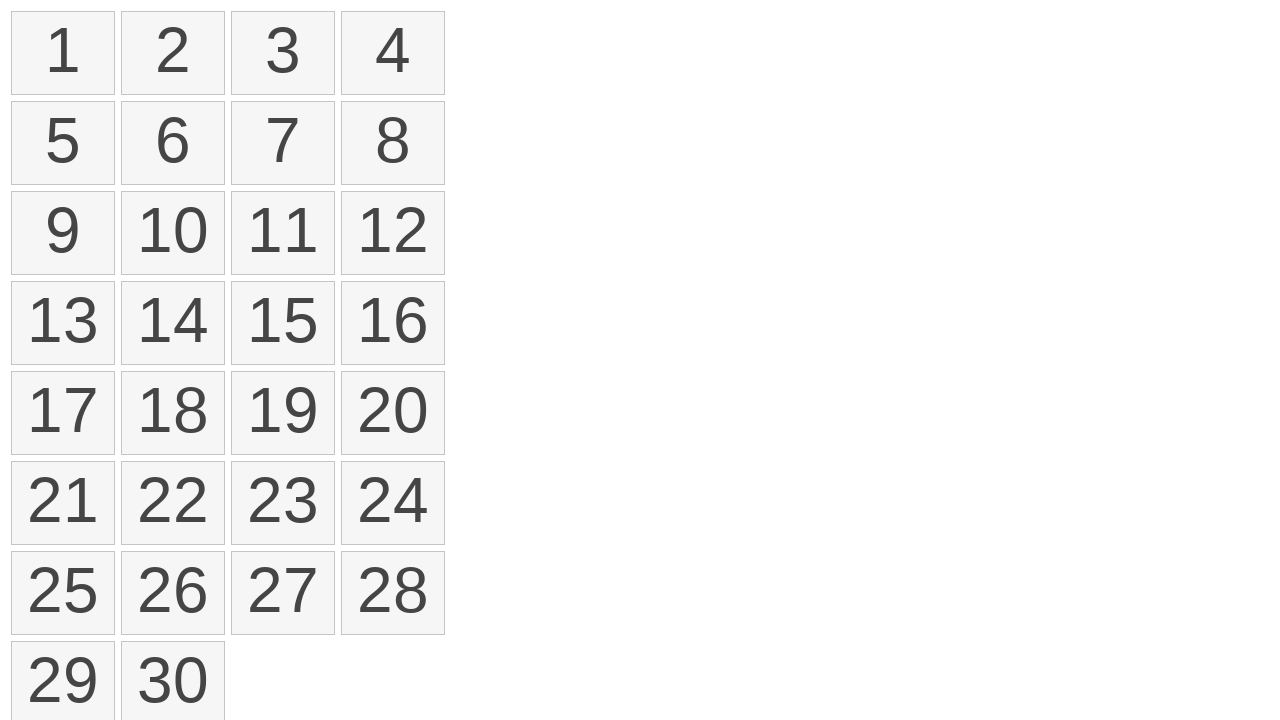

Moved mouse to center of first element at (63, 53)
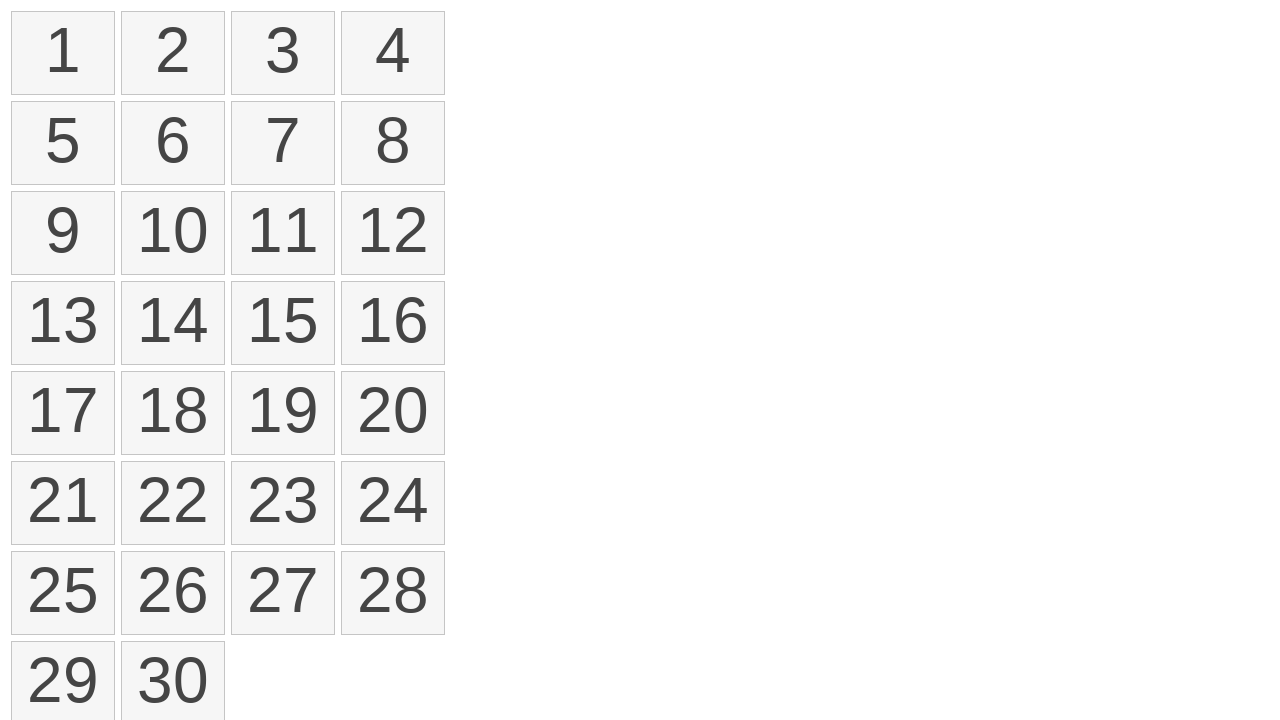

Pressed mouse button down on first element at (63, 53)
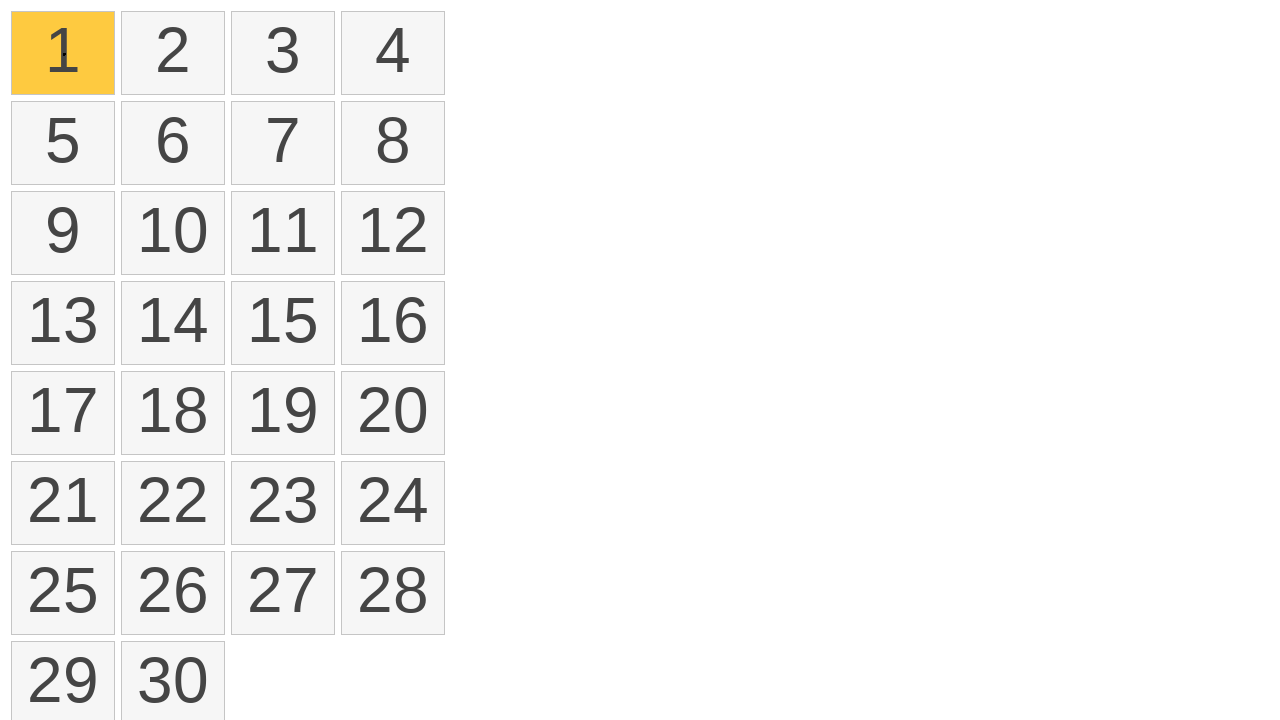

Dragged mouse to center of fourth element at (393, 53)
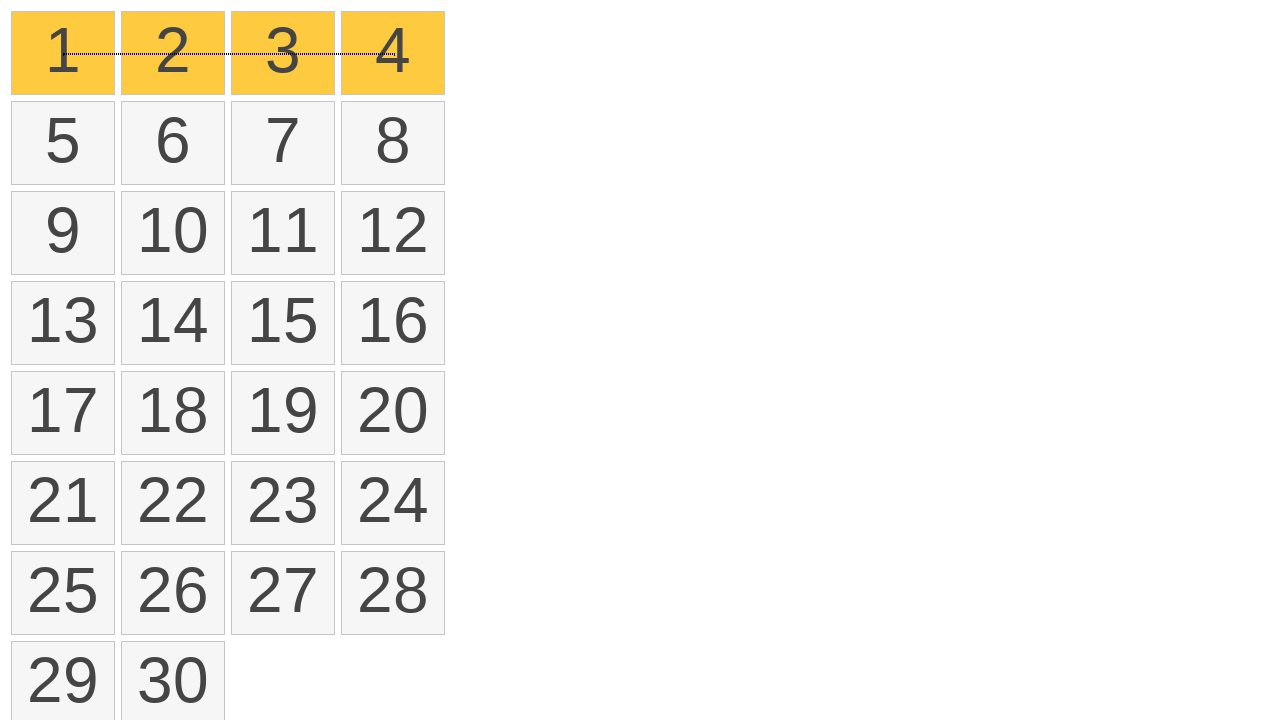

Released mouse button to complete drag selection at (393, 53)
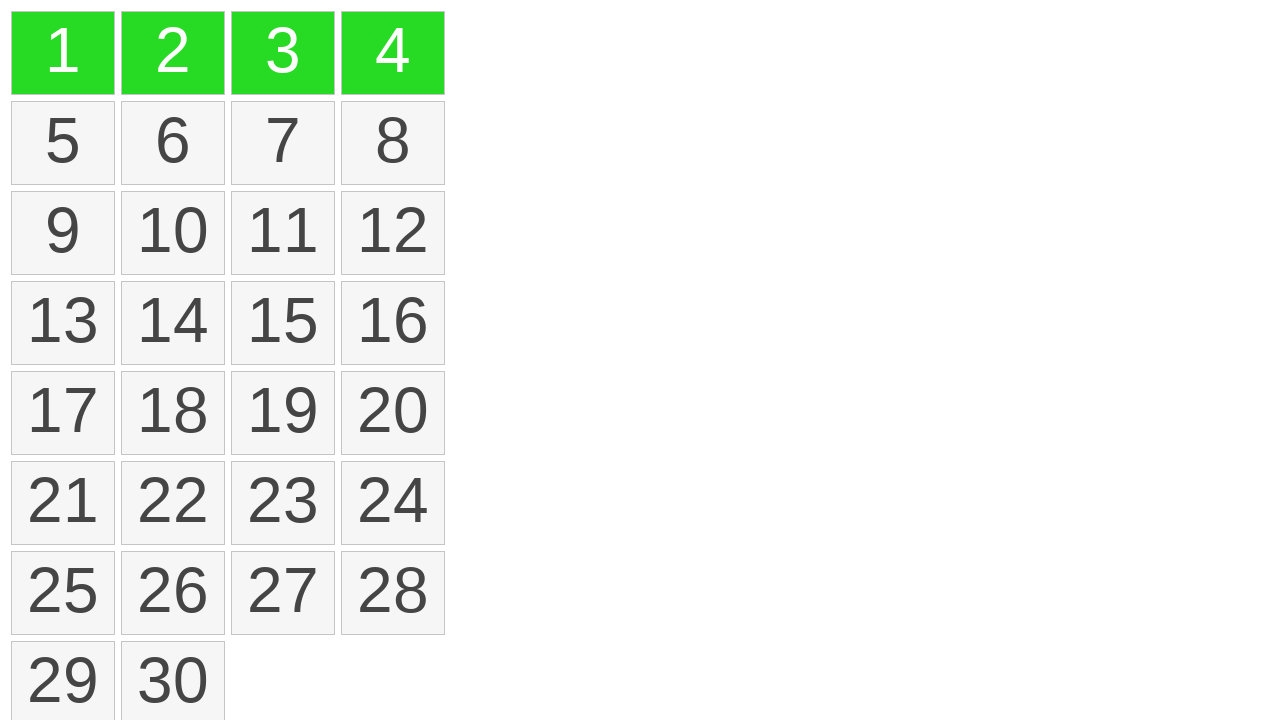

Verified that selected elements are marked with ui-selected class
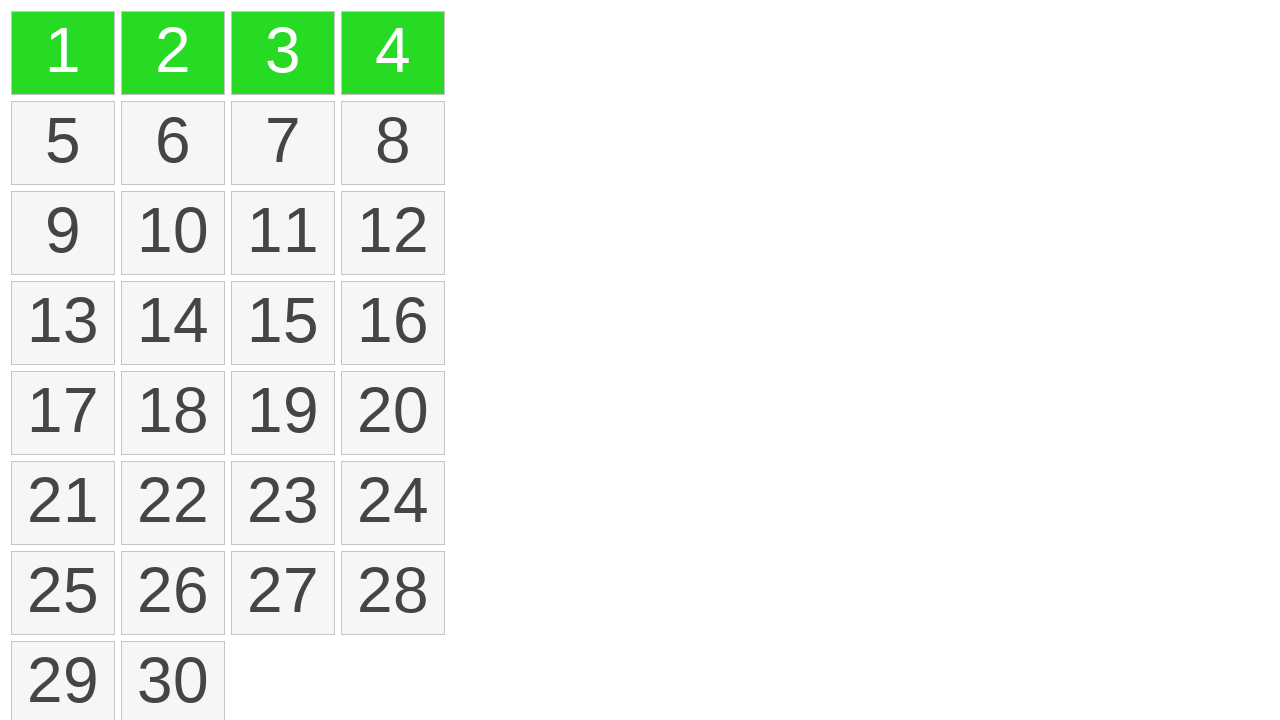

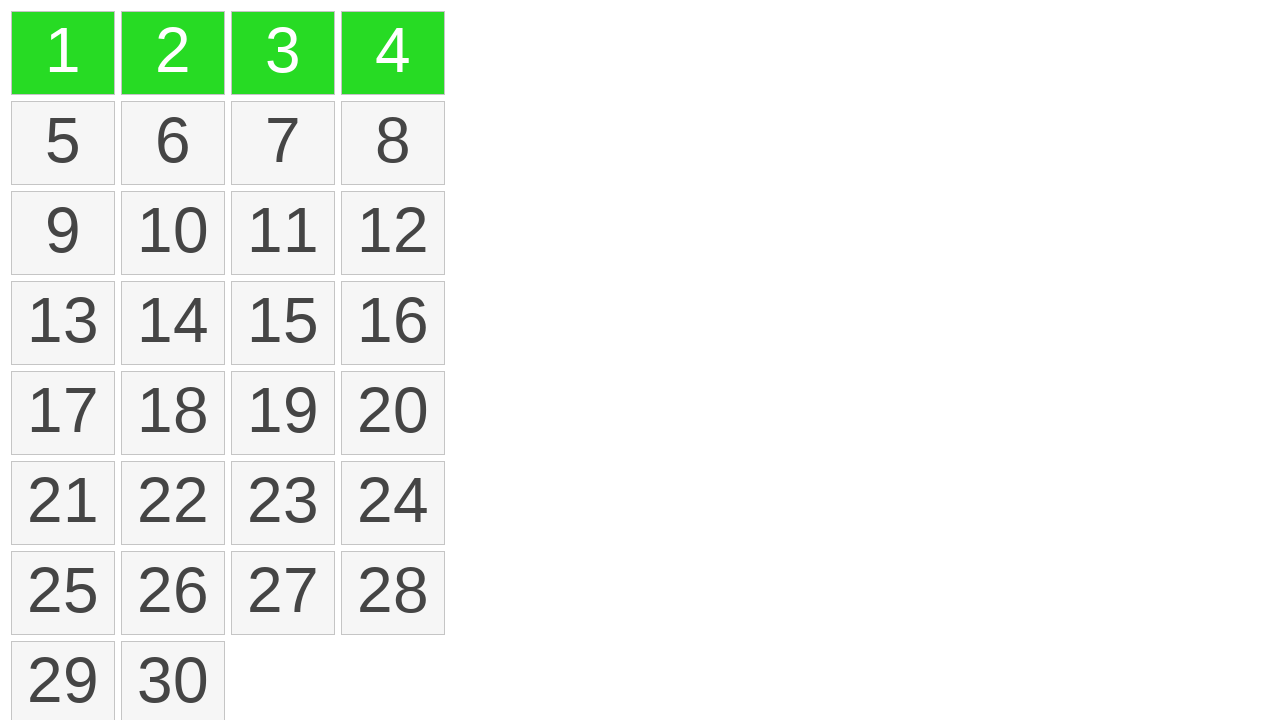